Tests the removal of a checkbox by clicking the Remove button and verifying the checkbox disappears and a message is displayed

Starting URL: https://practice.cydeo.com/dynamic_controls

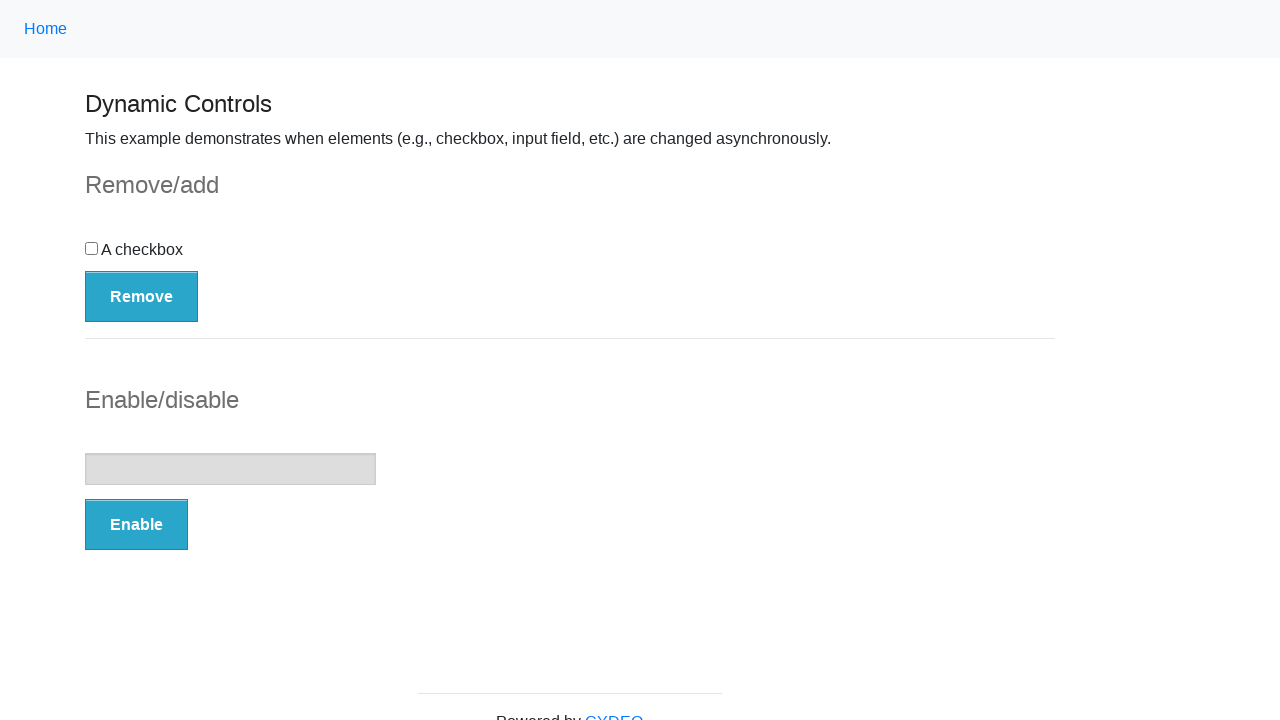

Clicked the Remove button at (142, 296) on button:has-text('Remove')
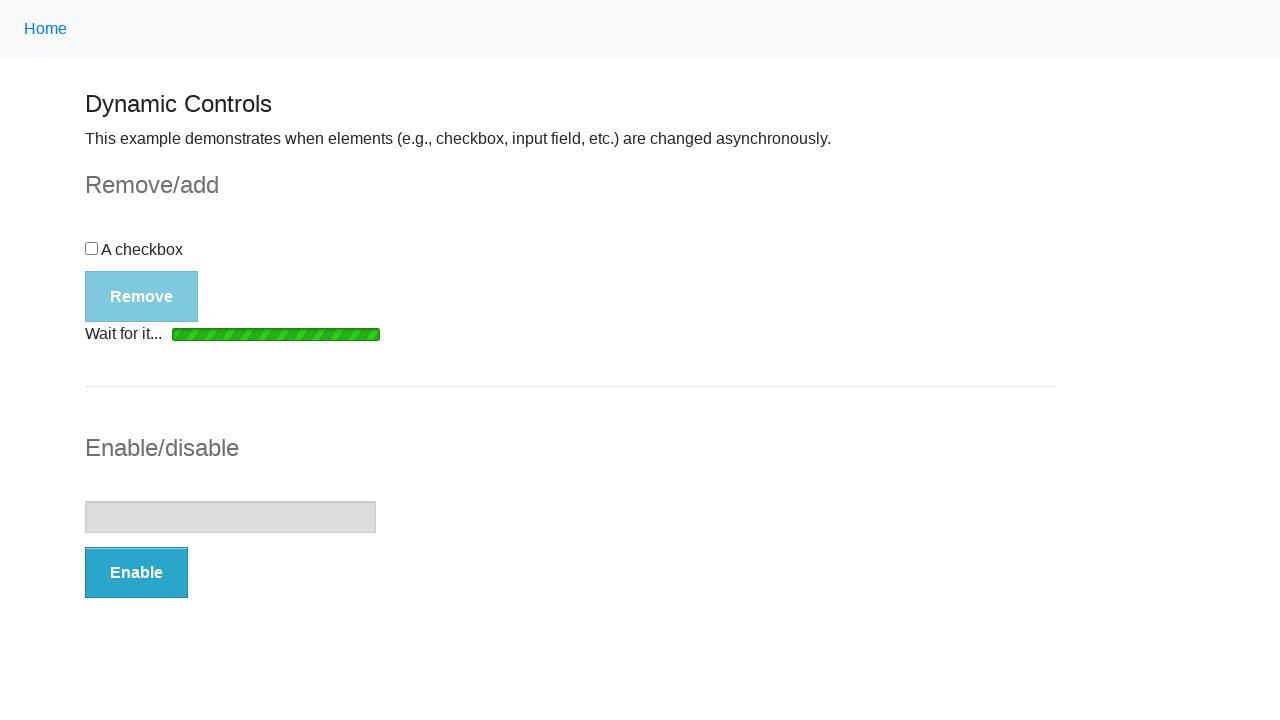

Loading bar disappeared
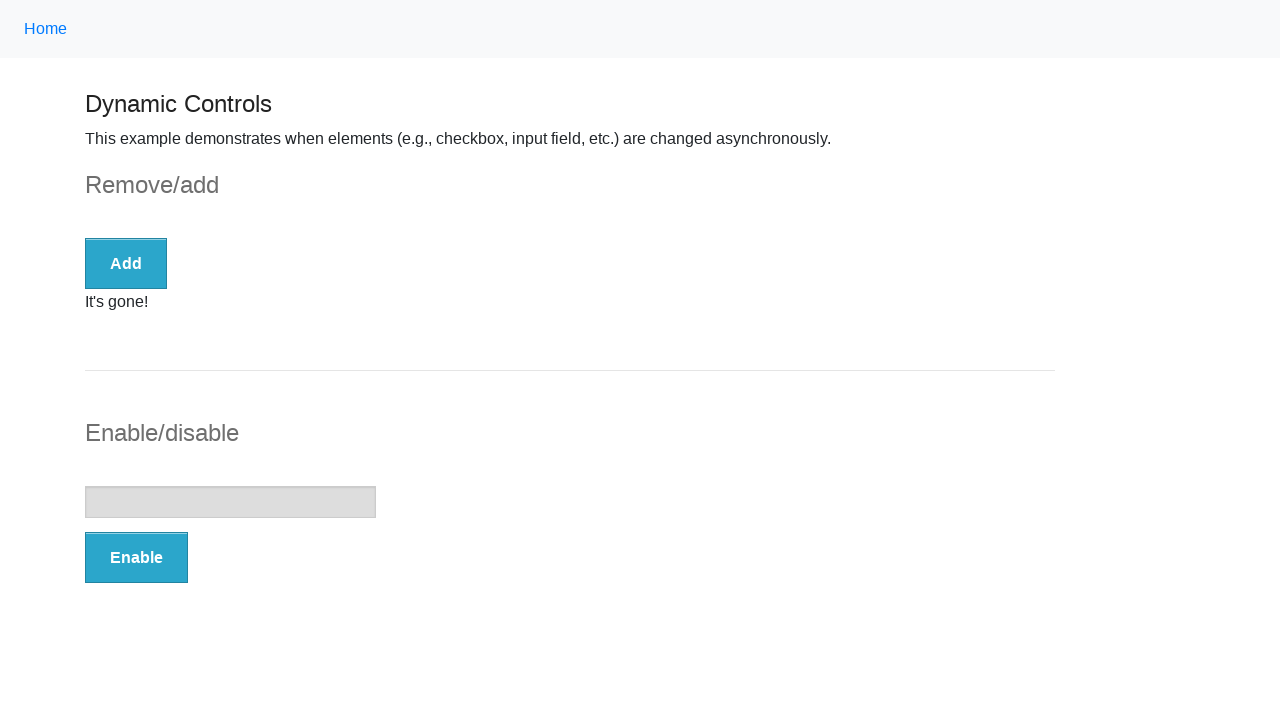

"It's gone!" message appeared
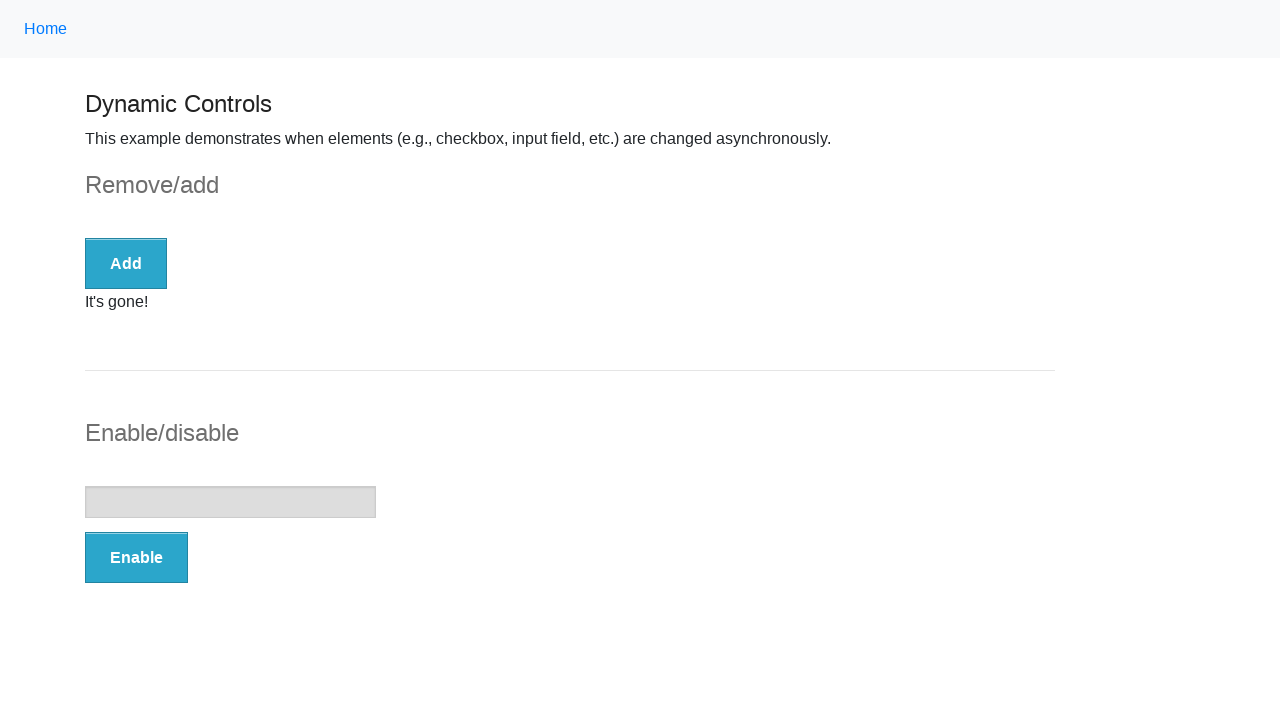

Verified checkbox is no longer present
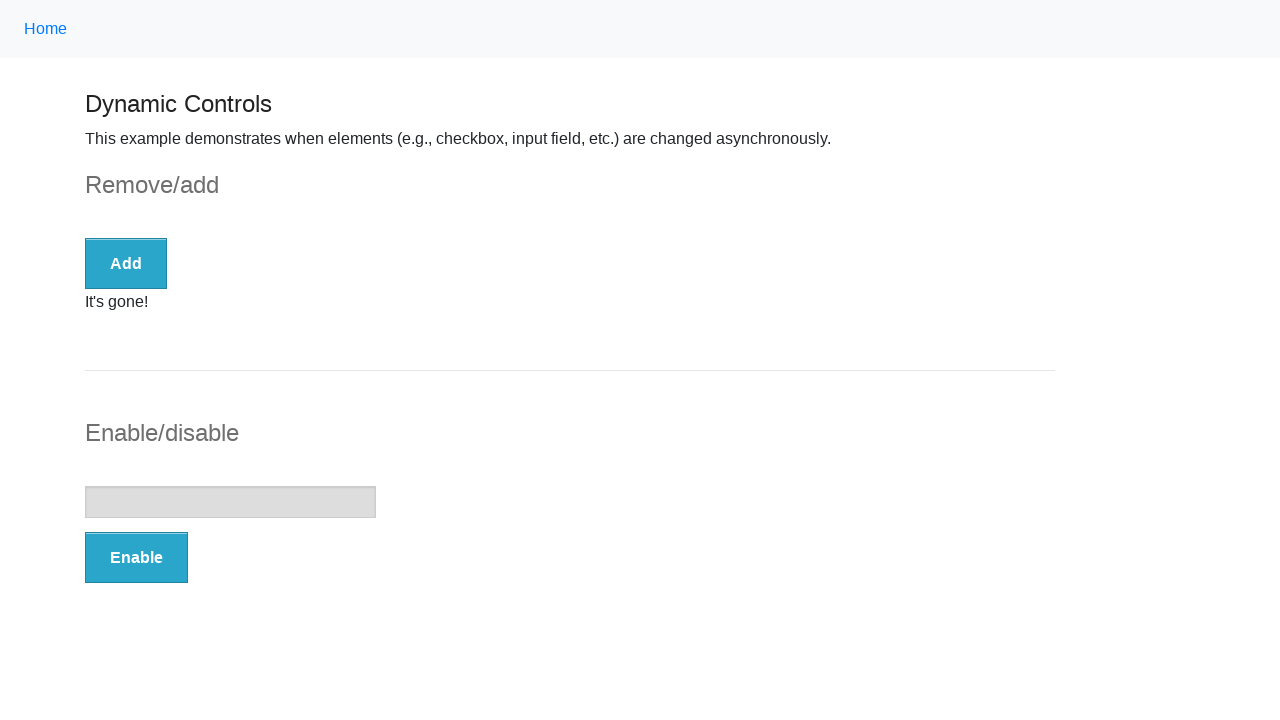

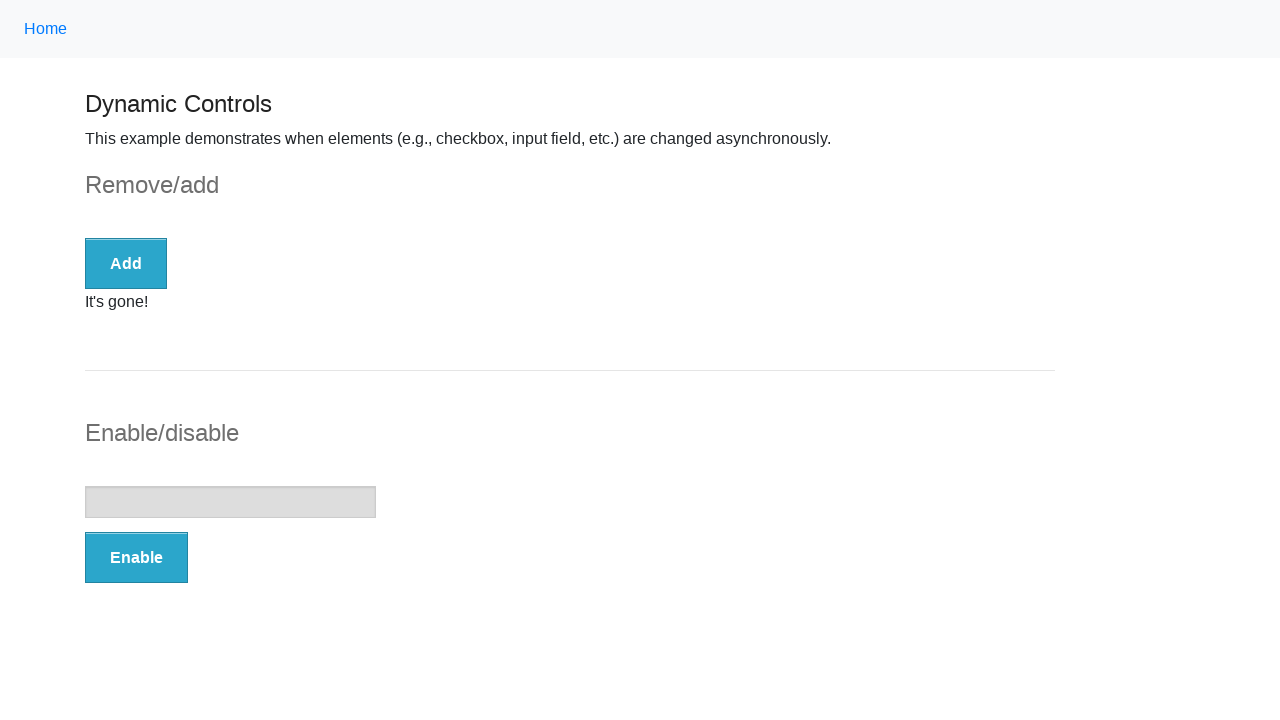